Verifies that the score container displays a default value of 0

Starting URL: https://4ark.me/2048/

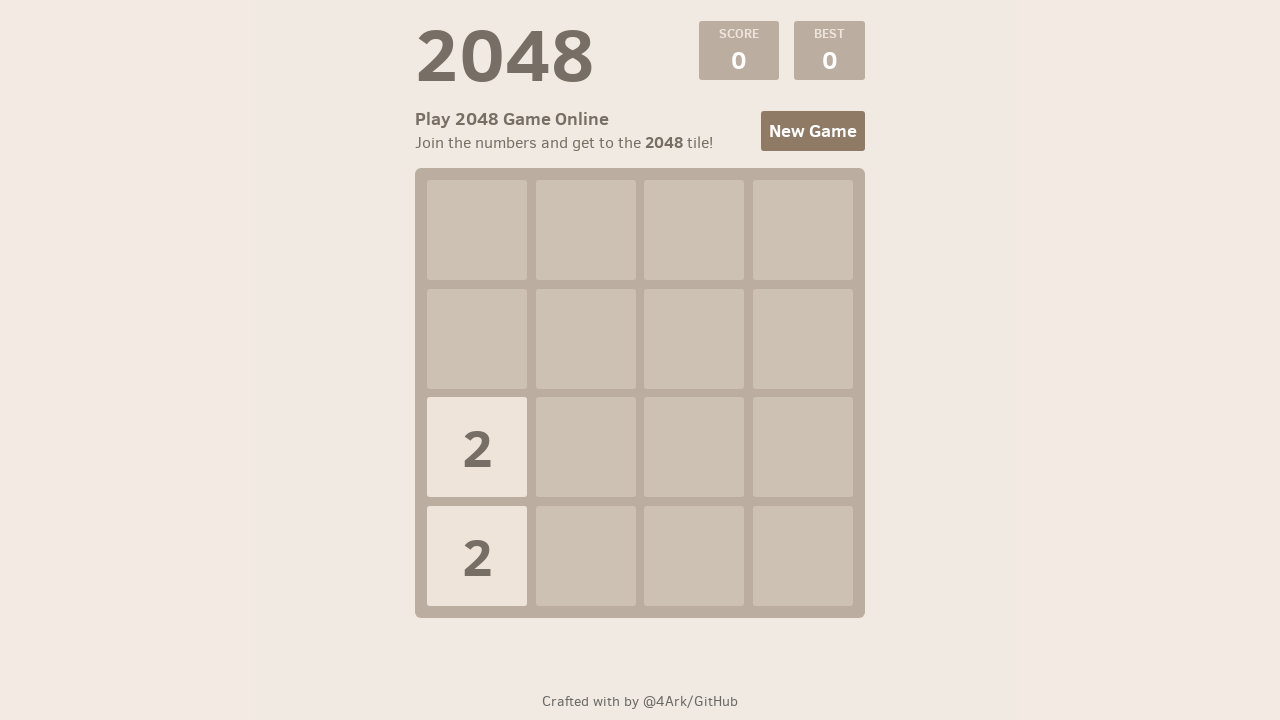

Navigated to 2048 game at https://4ark.me/2048/
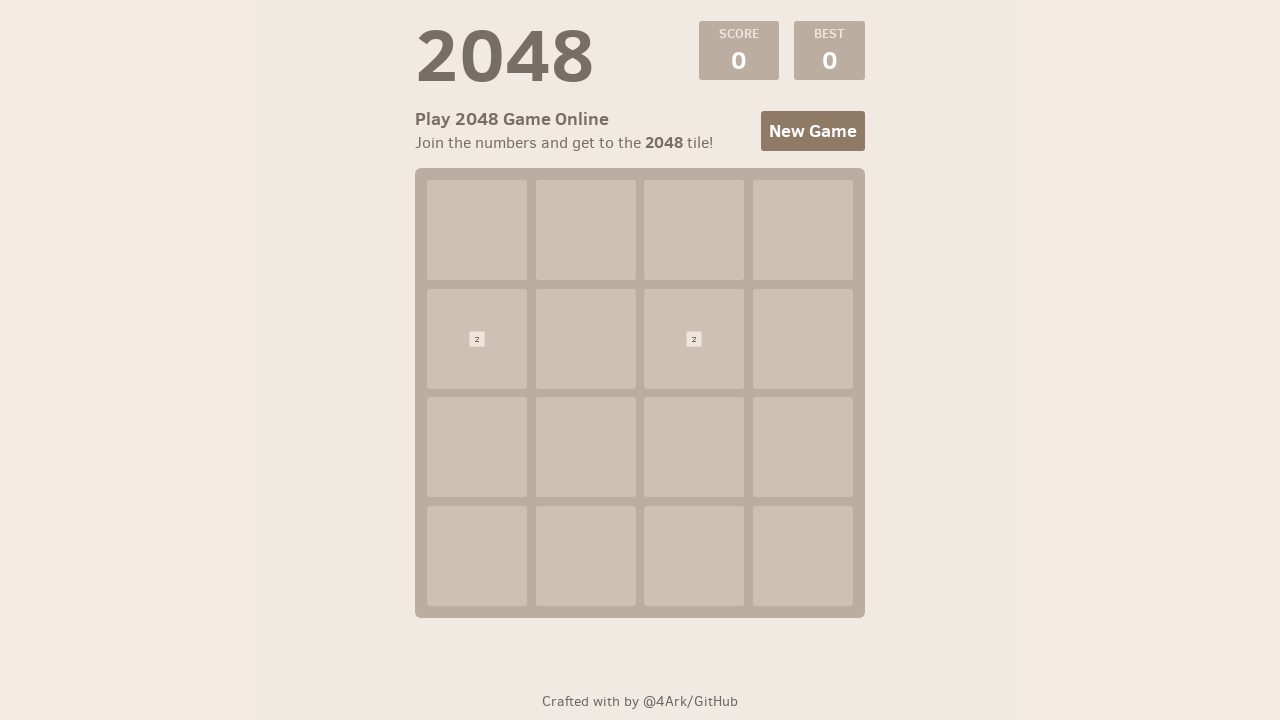

Game tiles loaded successfully
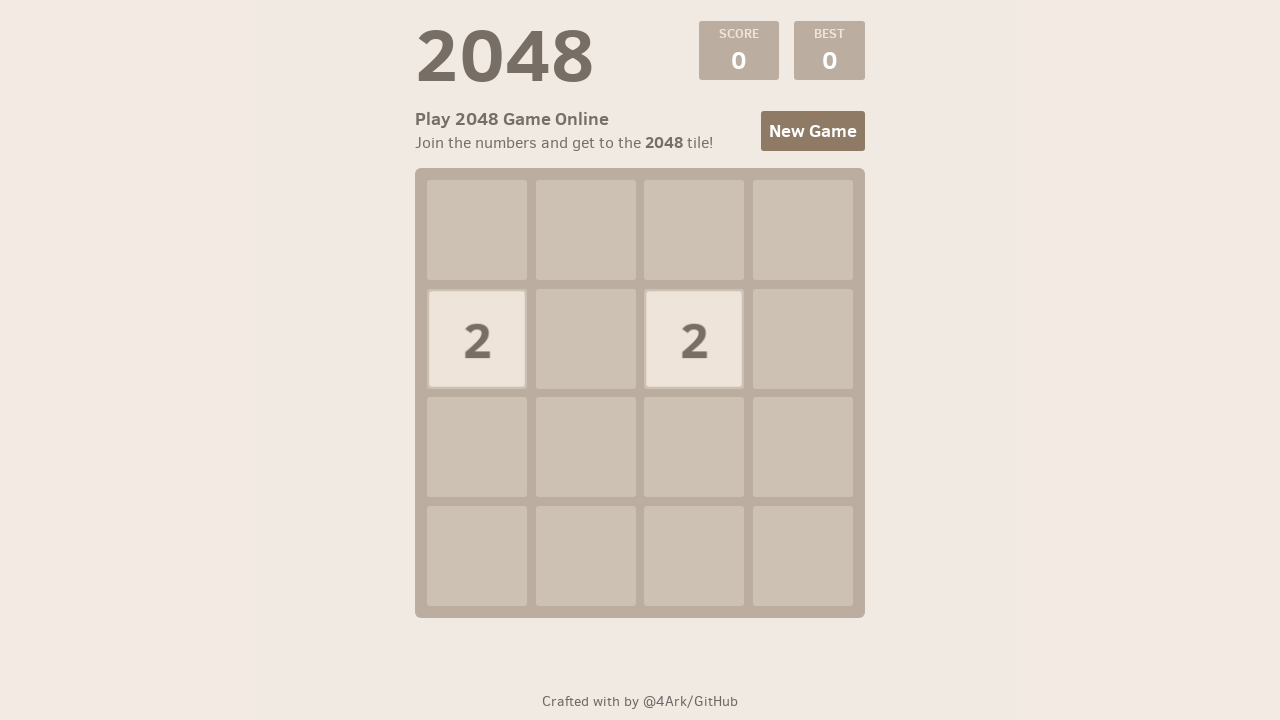

Retrieved score container text content
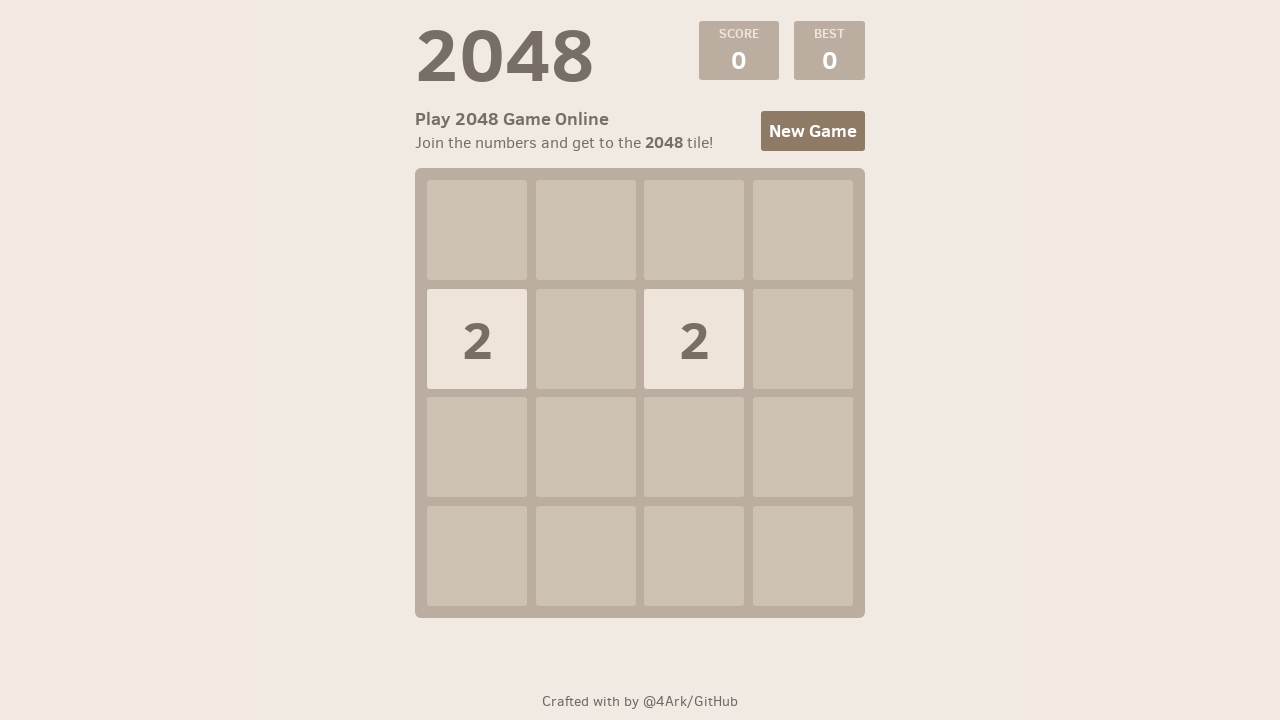

Extracted score value from container text
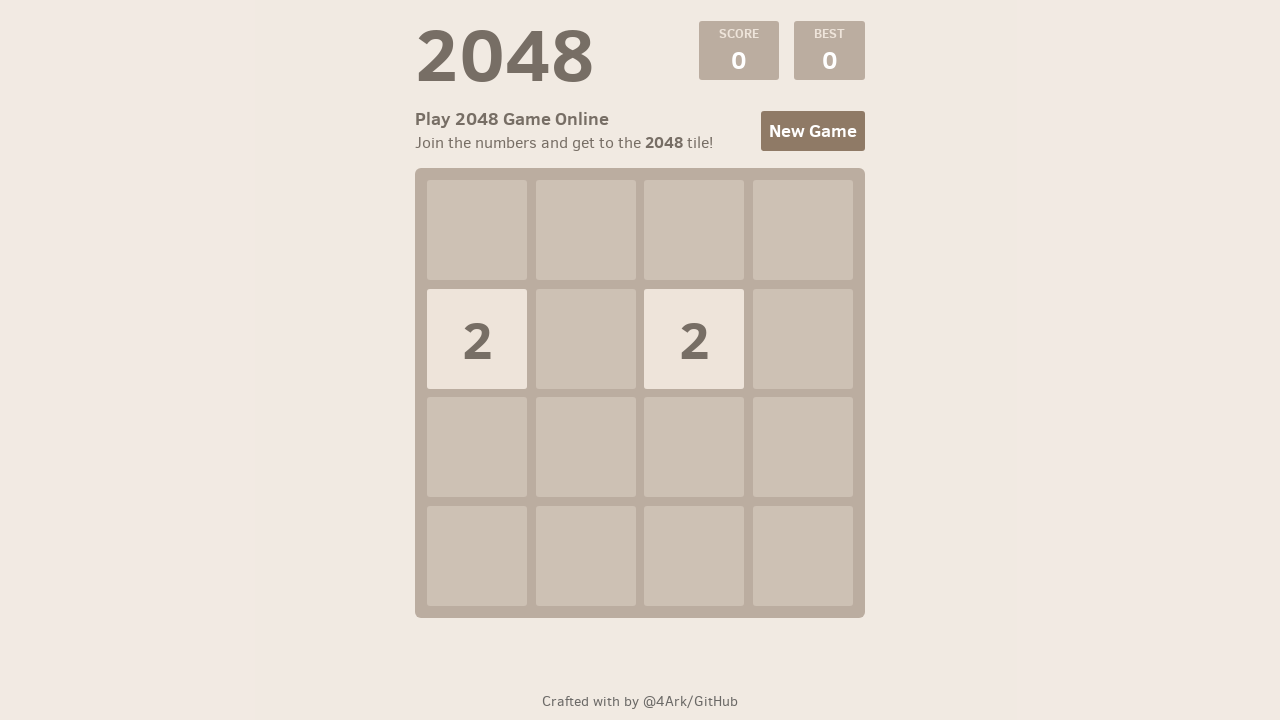

Verified score container displays default value of 0
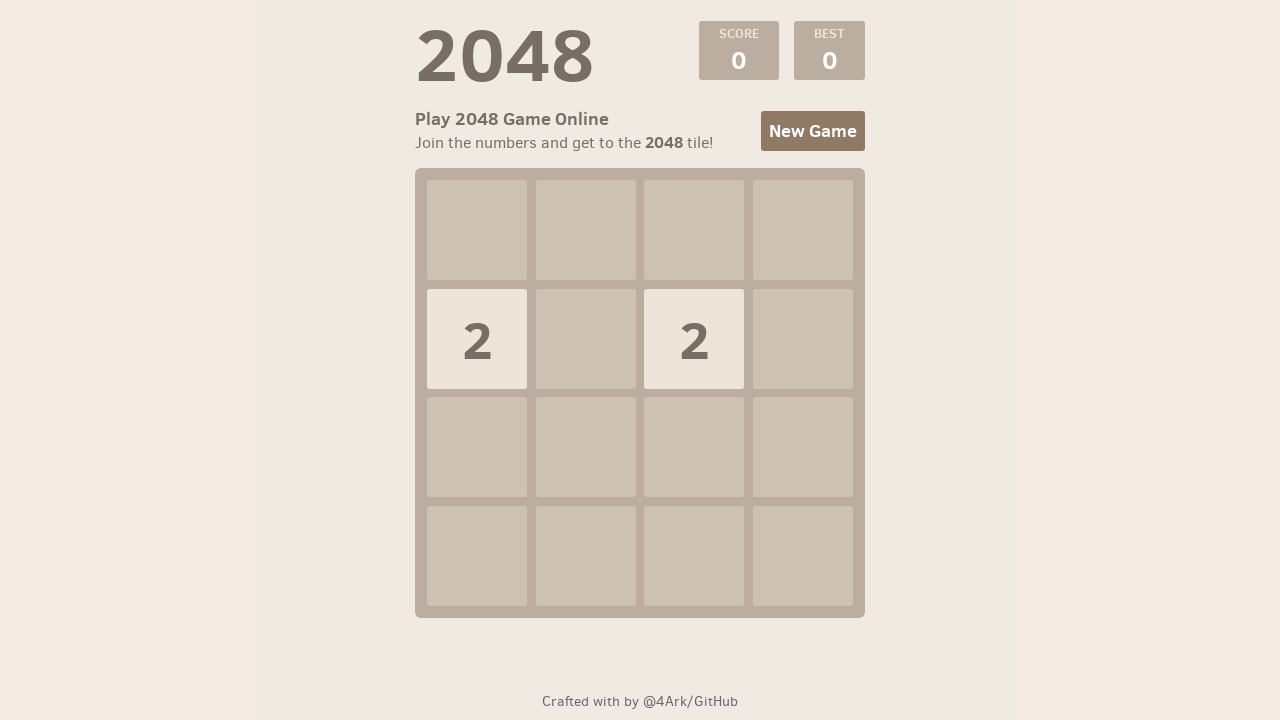

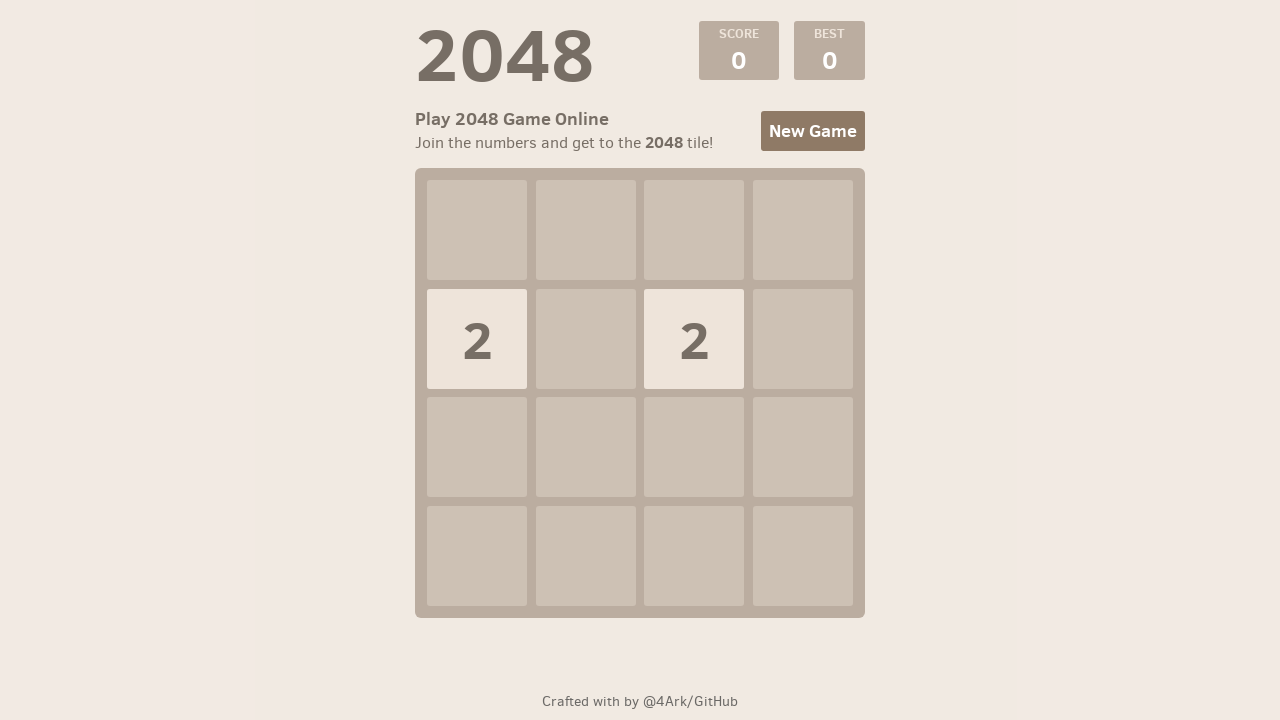